Tests radio button selection on a practice automation page by clicking the first gender/sex radio button option

Starting URL: https://awesomeqa.com/practice.html

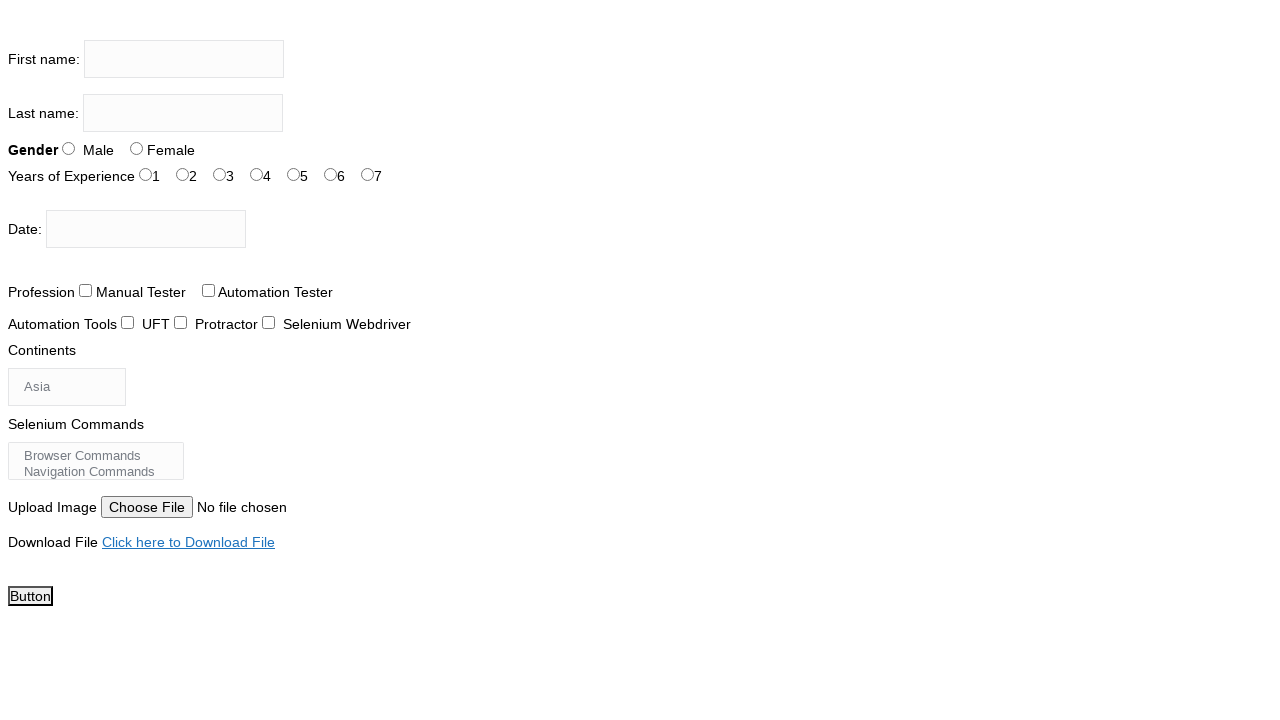

Navigated to practice automation page
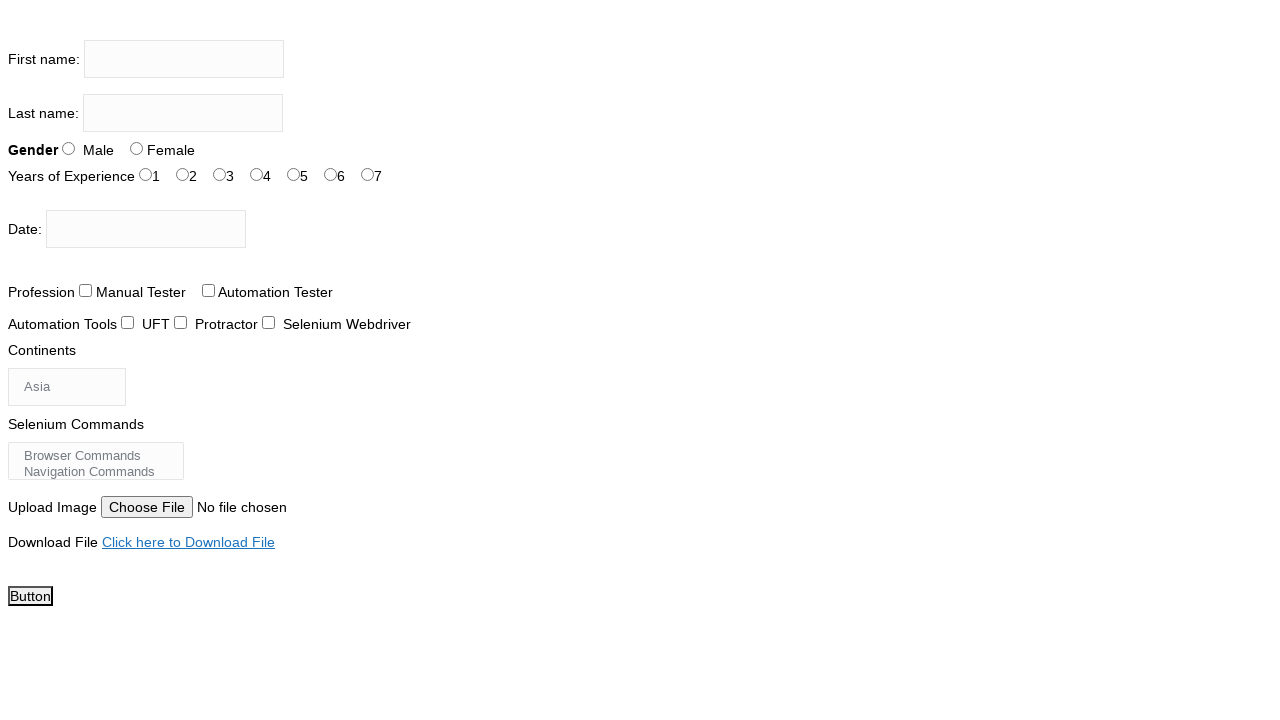

Clicked first gender/sex radio button option at (68, 148) on #sex-0
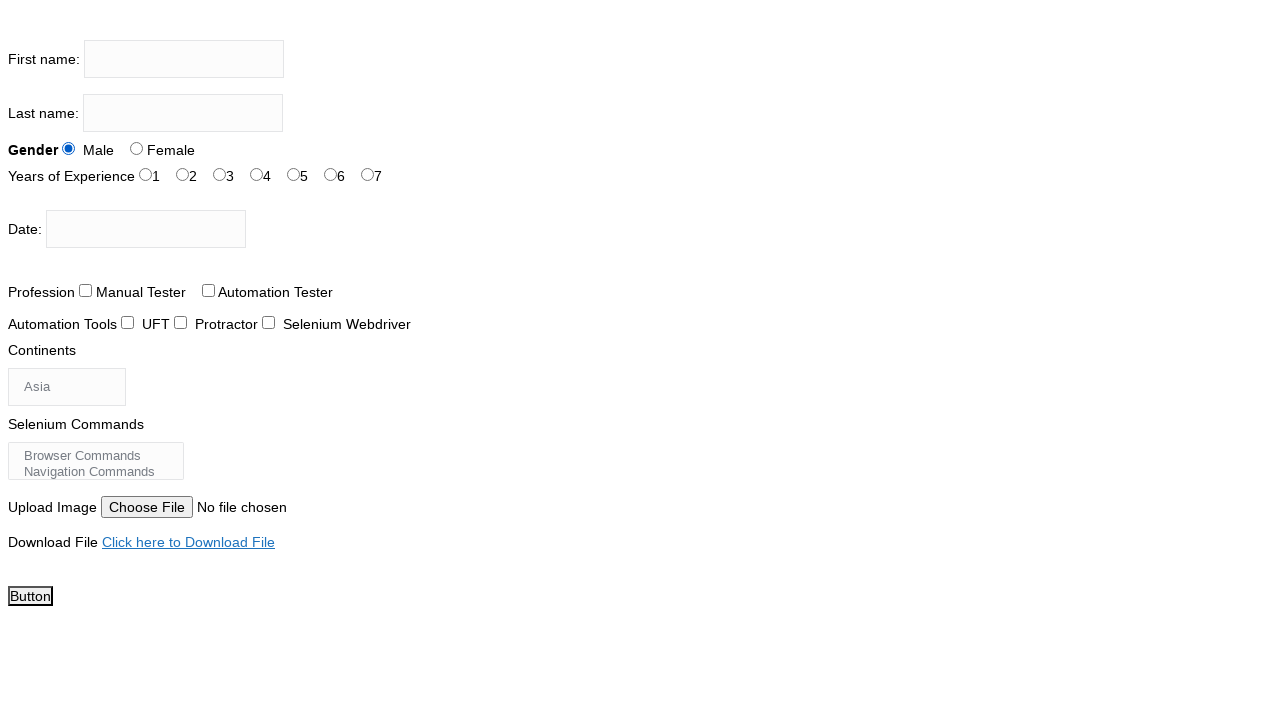

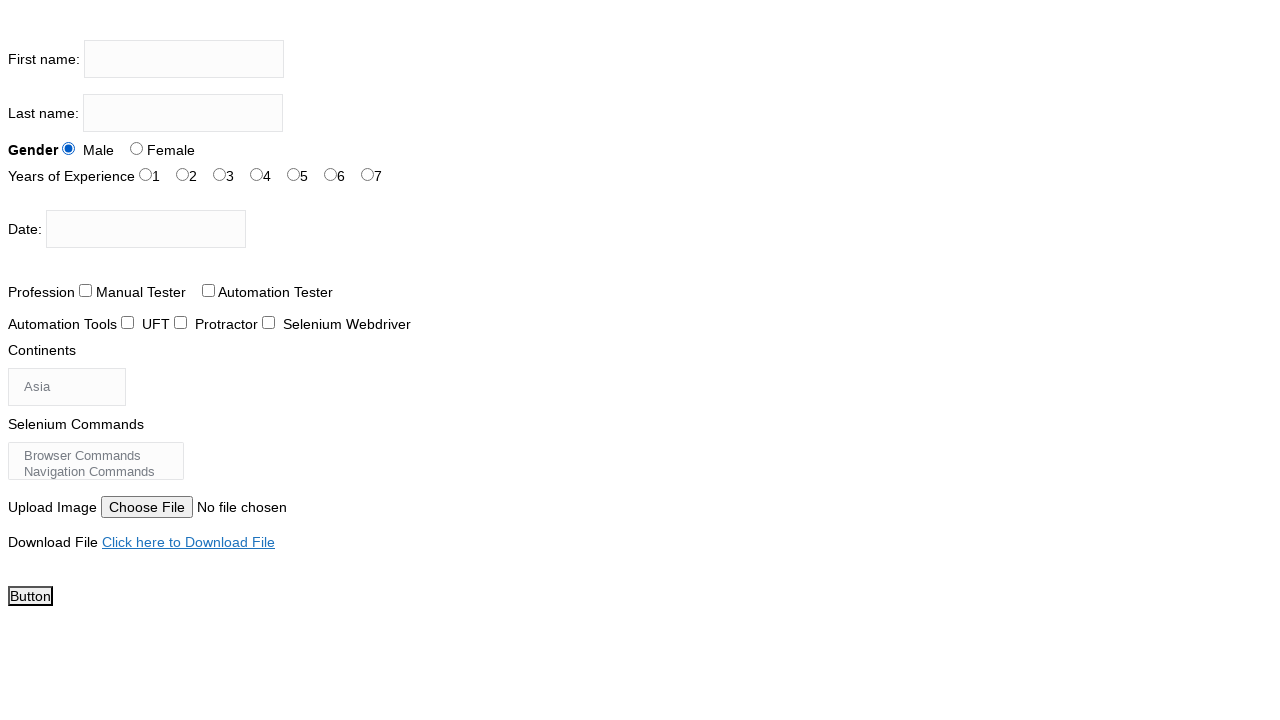